Tests the add/remove elements functionality by clicking the "Add Element" button twice to create two delete buttons, then removing one and verifying only one remains.

Starting URL: http://the-internet.herokuapp.com/add_remove_elements/

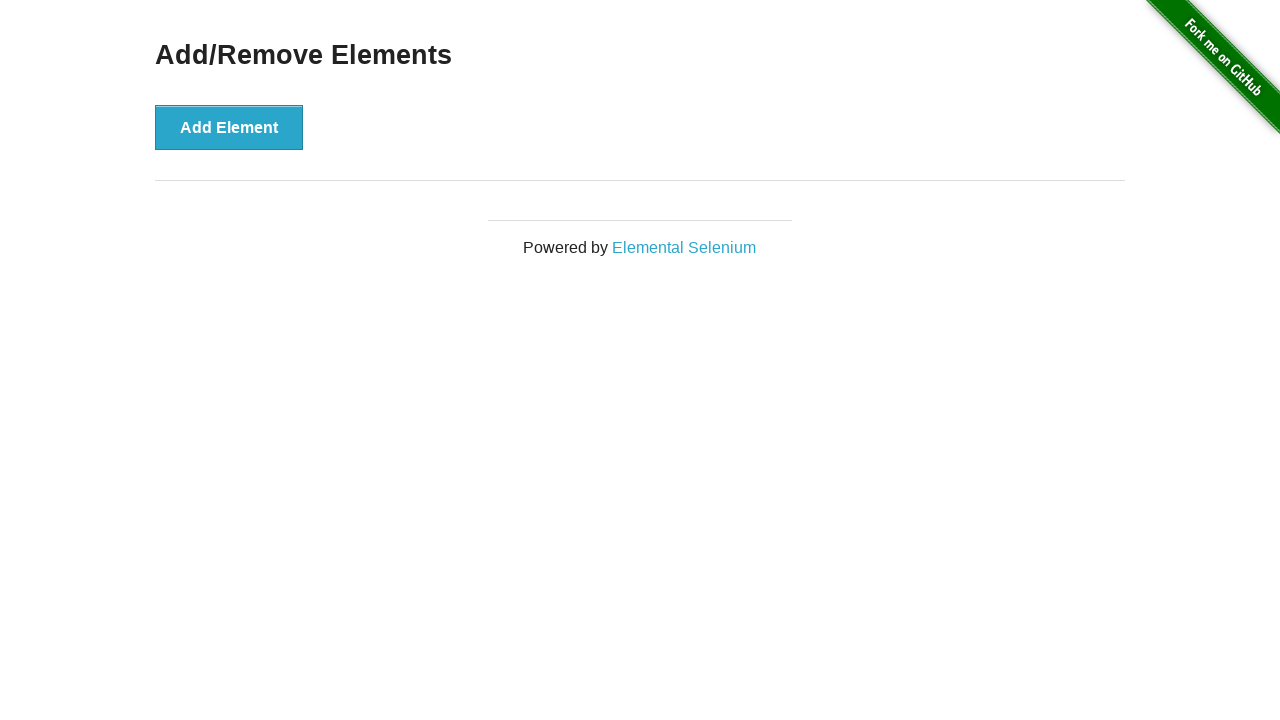

Clicked 'Add Element' button first time at (229, 127) on xpath=//button[text()='Add Element']
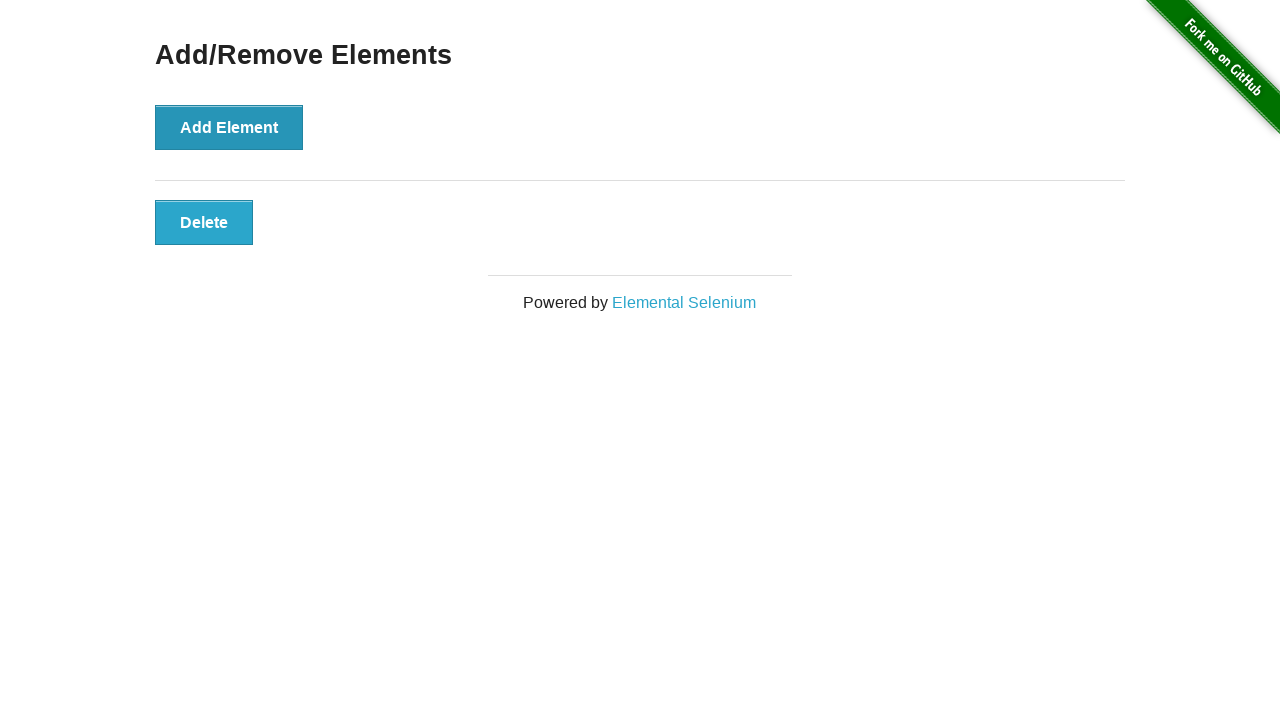

Clicked 'Add Element' button second time at (229, 127) on xpath=//button[text()='Add Element']
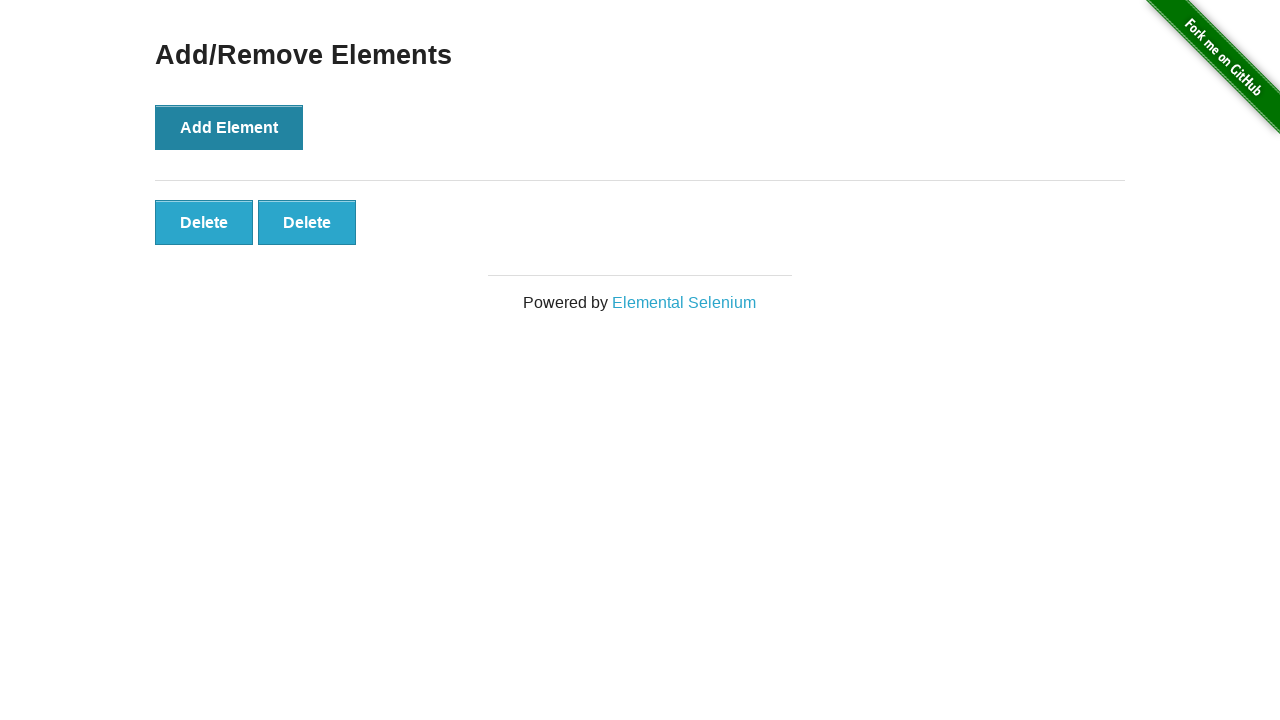

Clicked the second 'Delete' button to remove one element at (307, 222) on xpath=//button[text()='Delete'] >> nth=1
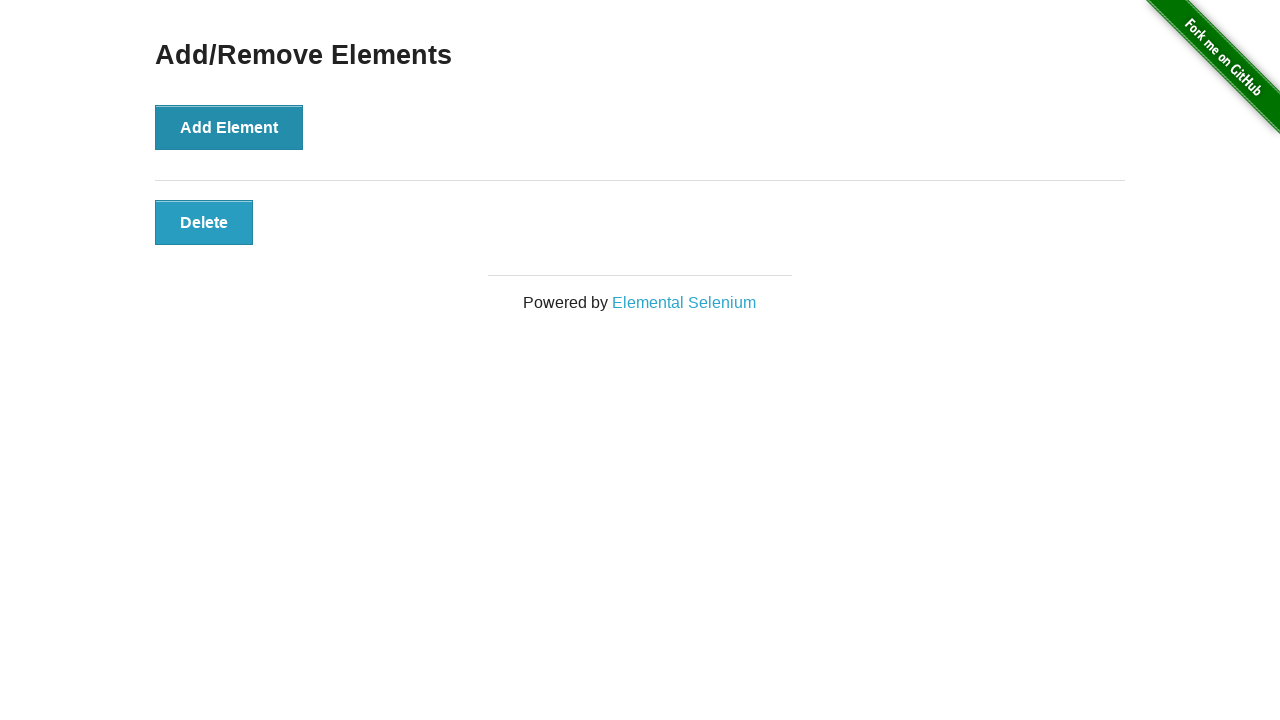

Verified that only one 'Delete' button remains
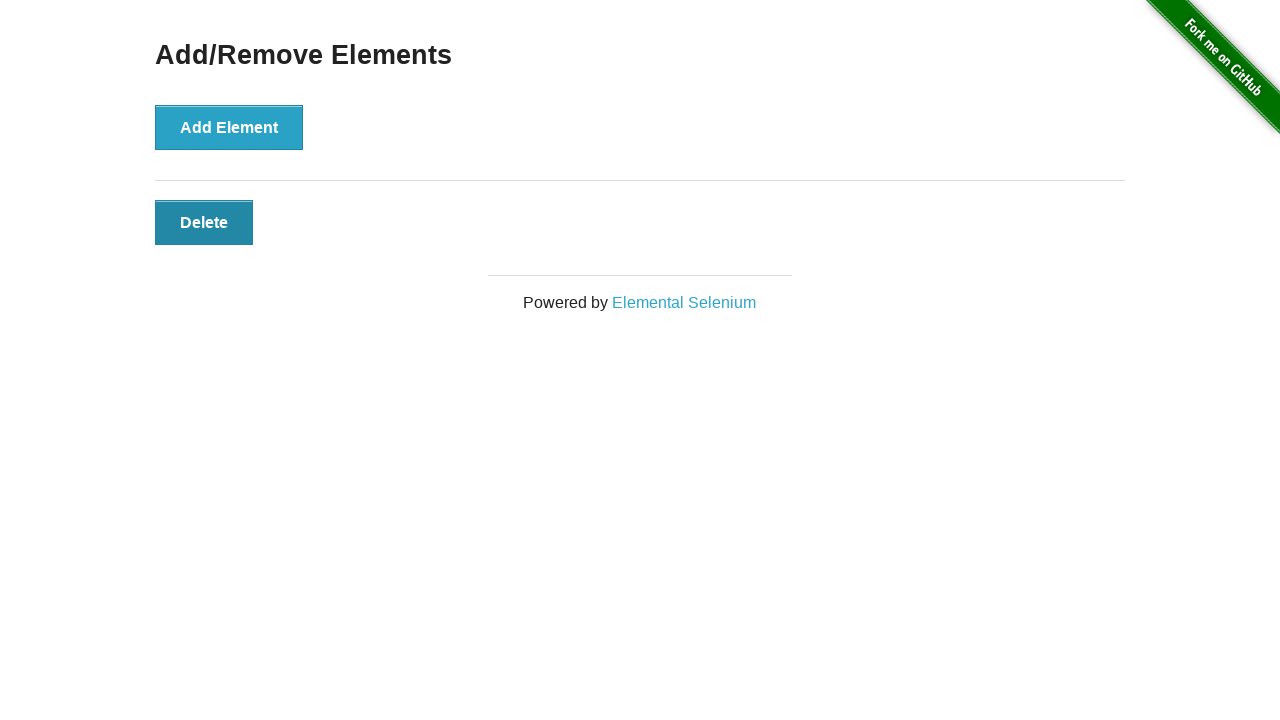

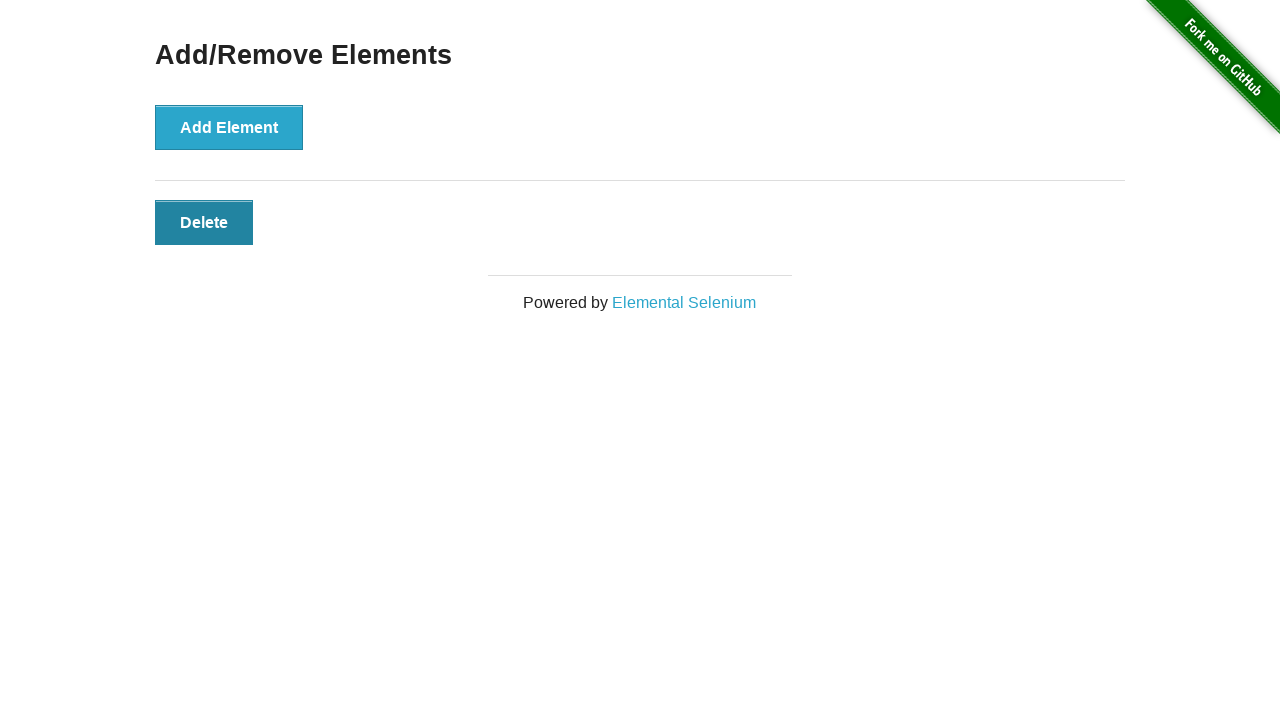